Tests navigation from the home page to the Men's Outerwear category by clicking the "Shop Now" button and verifying the correct URL is loaded.

Starting URL: https://shop.polymer-project.org/

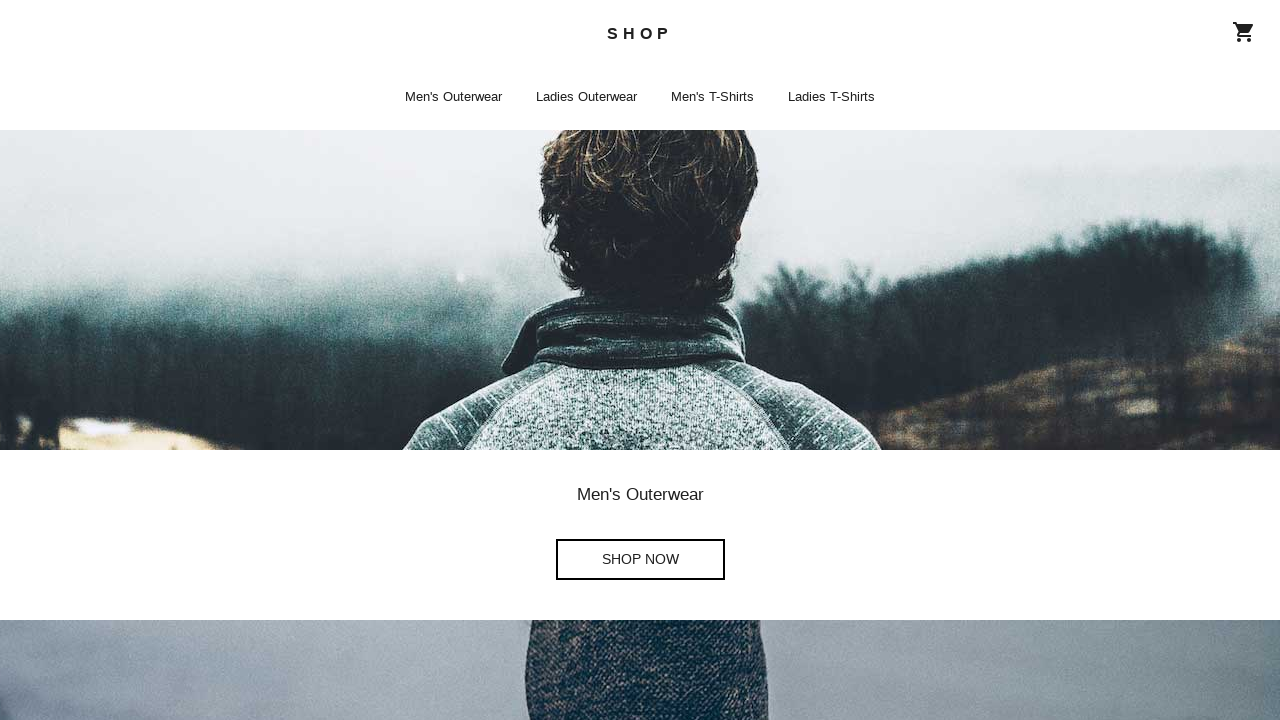

Clicked on Men's Outerwear 'Shop Now' button at (640, 560) on text=Men's Outerwear >> xpath=.. >> text=Shop Now
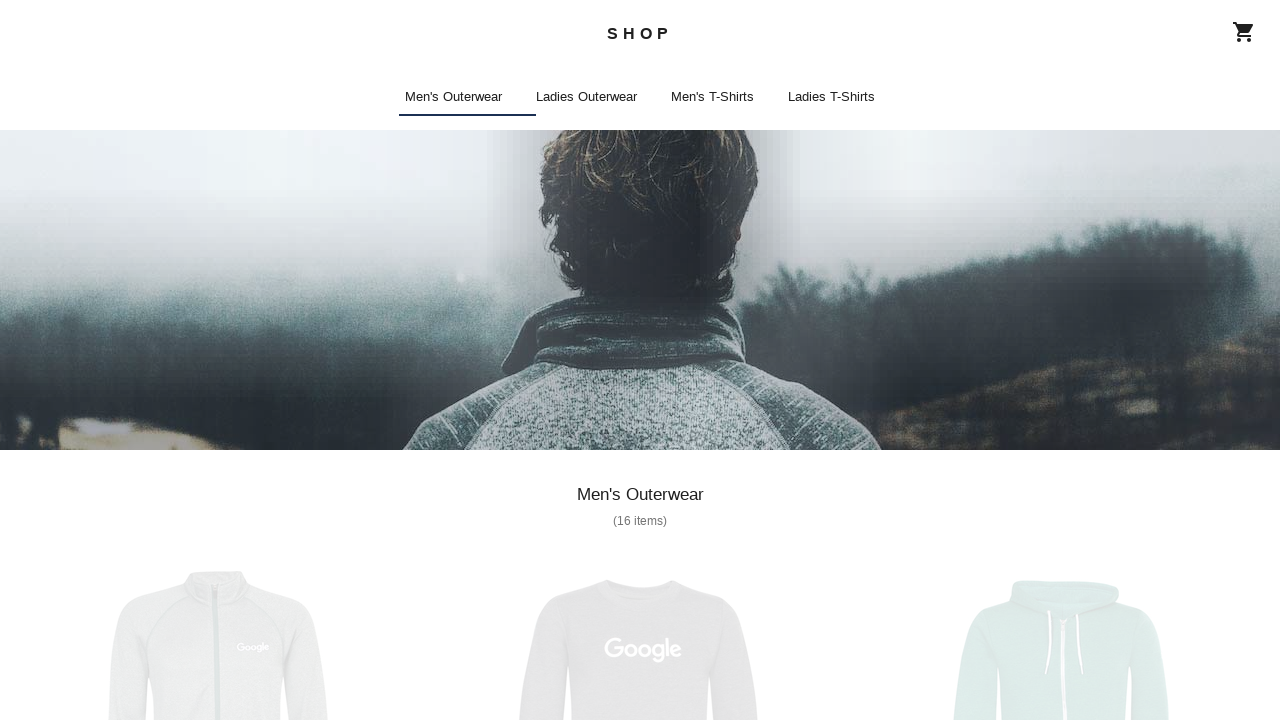

Navigated to Men's Outerwear category page
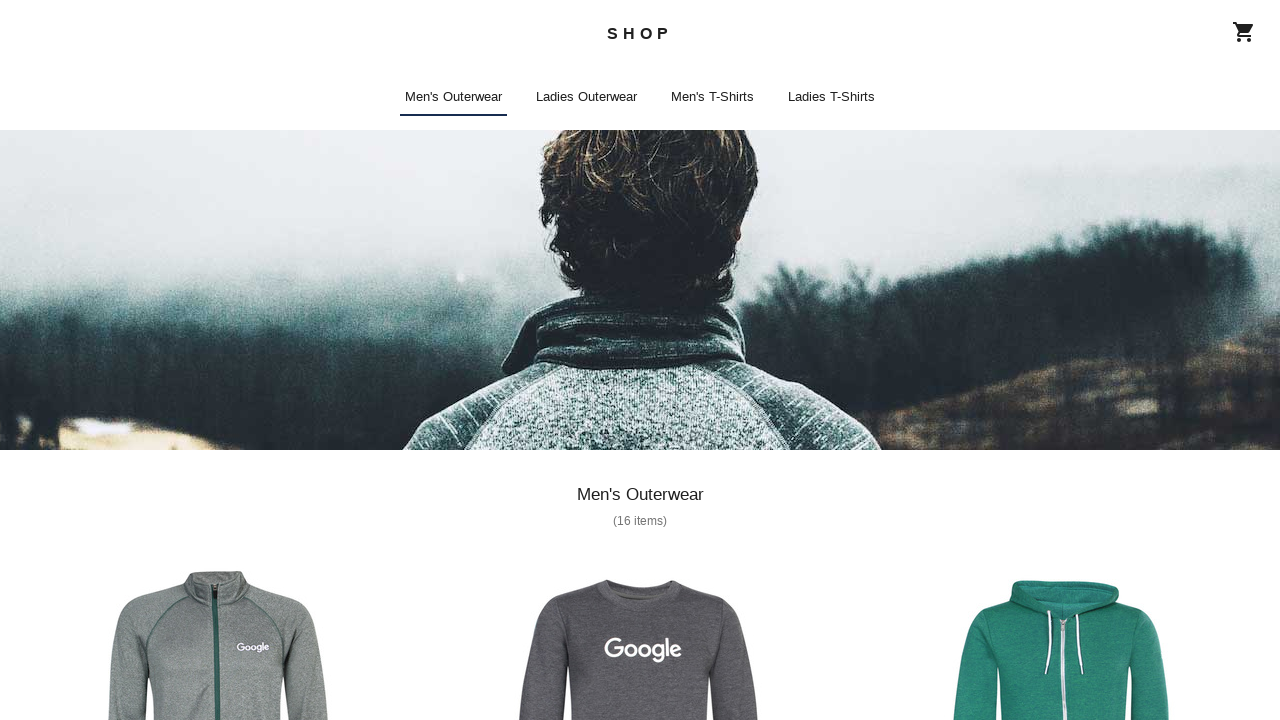

Verified correct URL loaded: https://shop.polymer-project.org/list/mens_outerwear
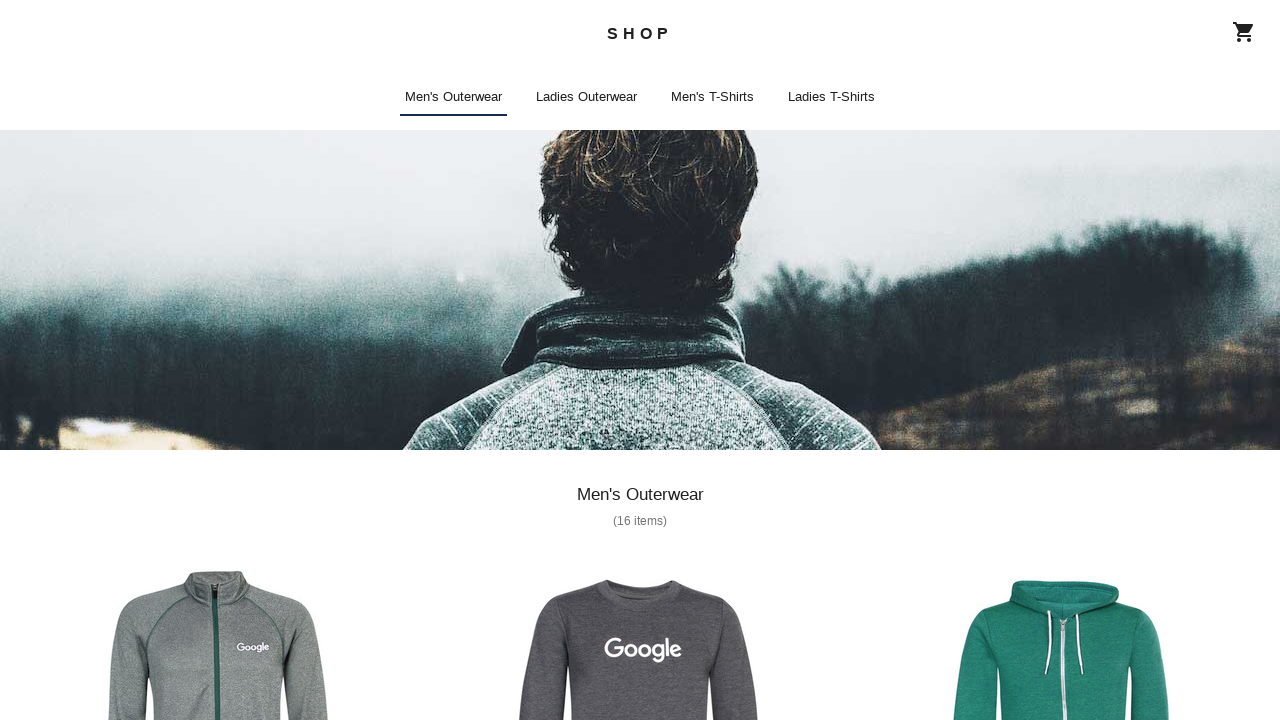

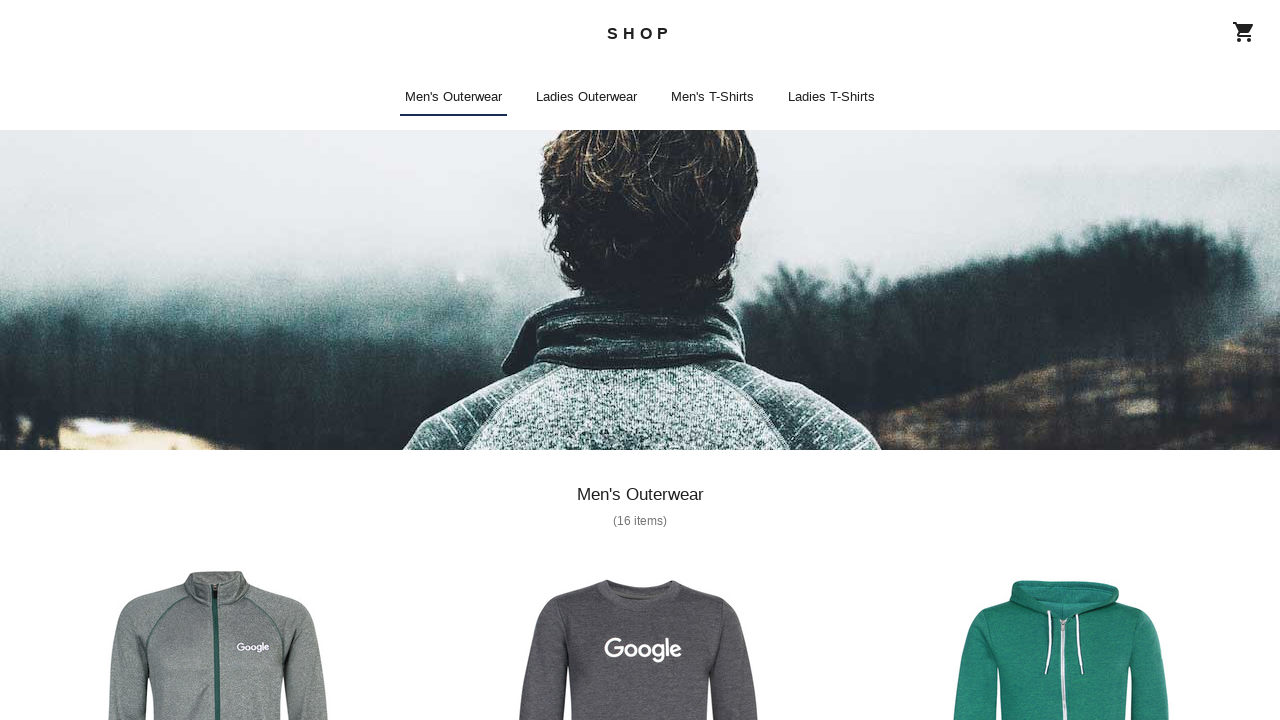